Tests setting a date value in a jQuery UI datepicker widget using JavaScript execution to directly set the input field value

Starting URL: https://jqueryui.com/resources/demos/datepicker/dropdown-month-year.html

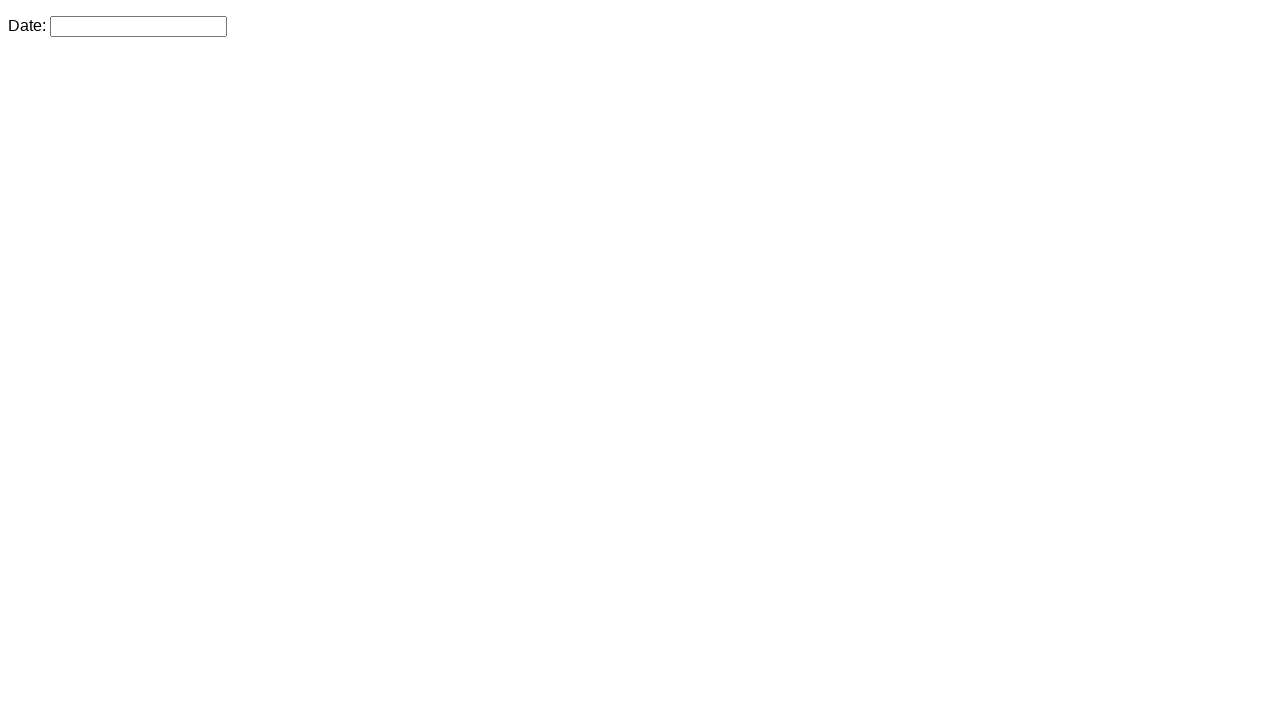

Set datepicker value to '10/10/2020' using JavaScript evaluation
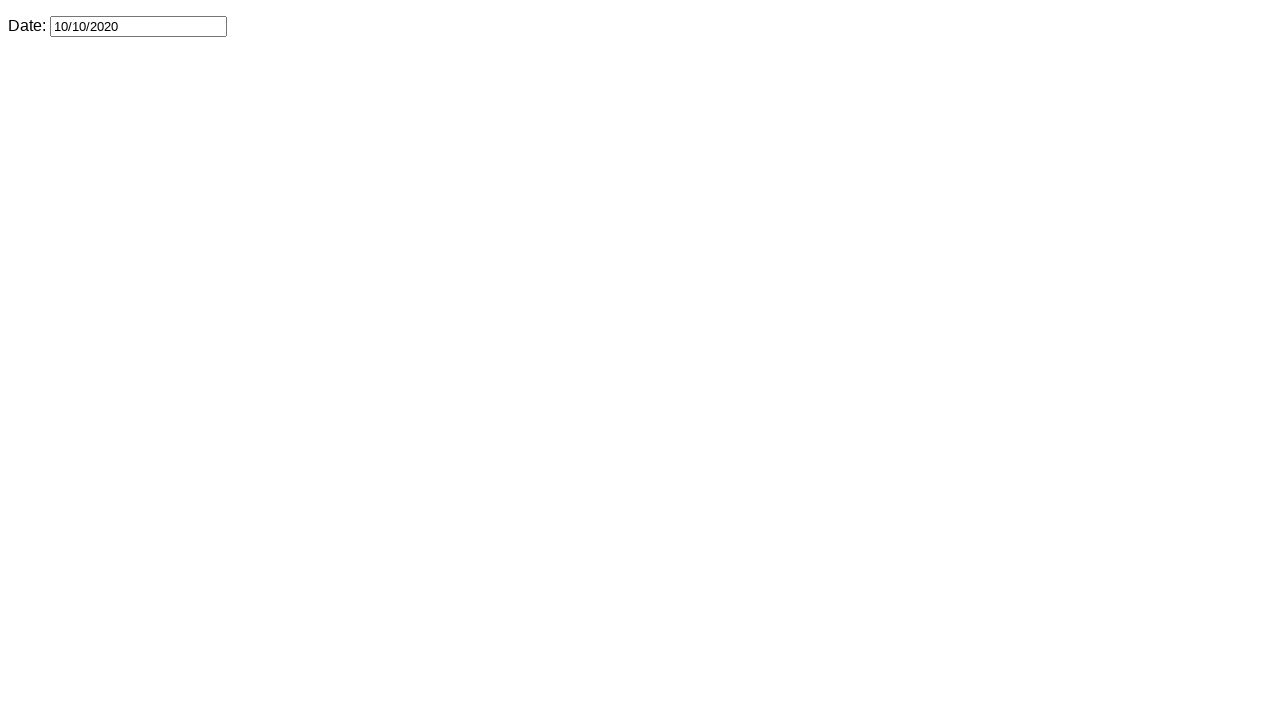

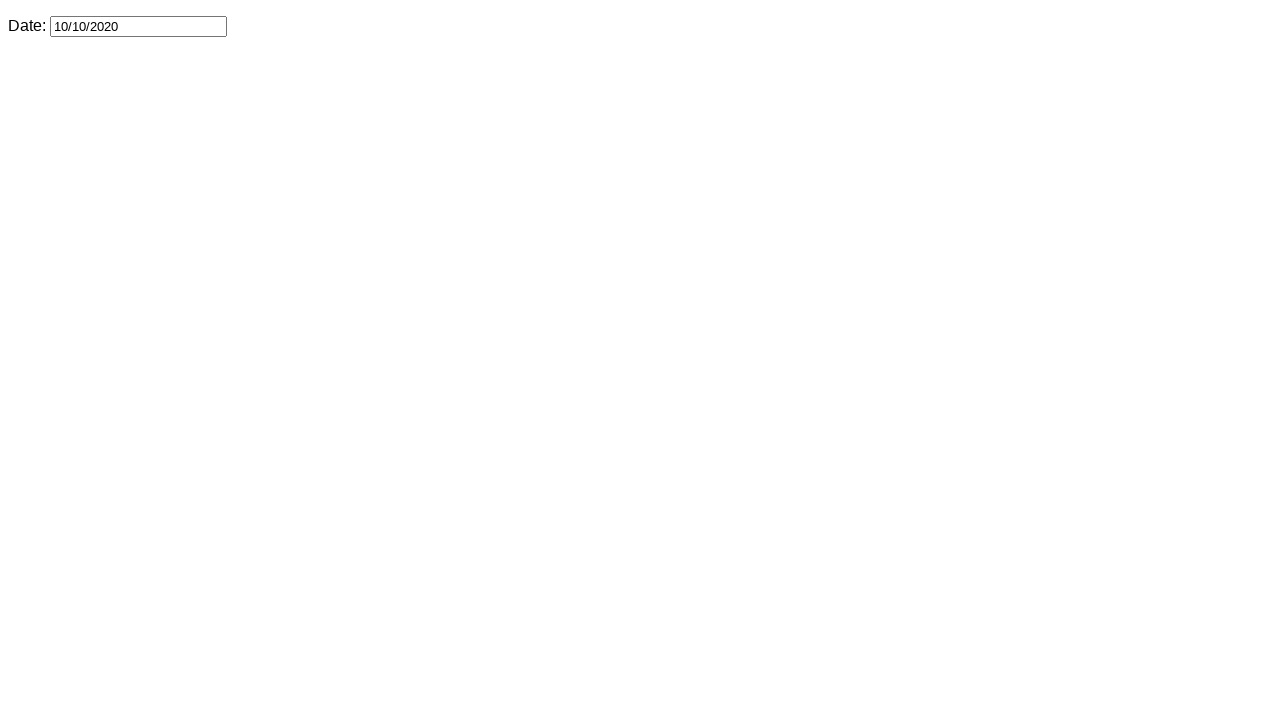